Tests browser zoom functionality by programmatically adjusting the zoom level of the page to different percentages

Starting URL: https://testautomationpractice.blogspot.com/

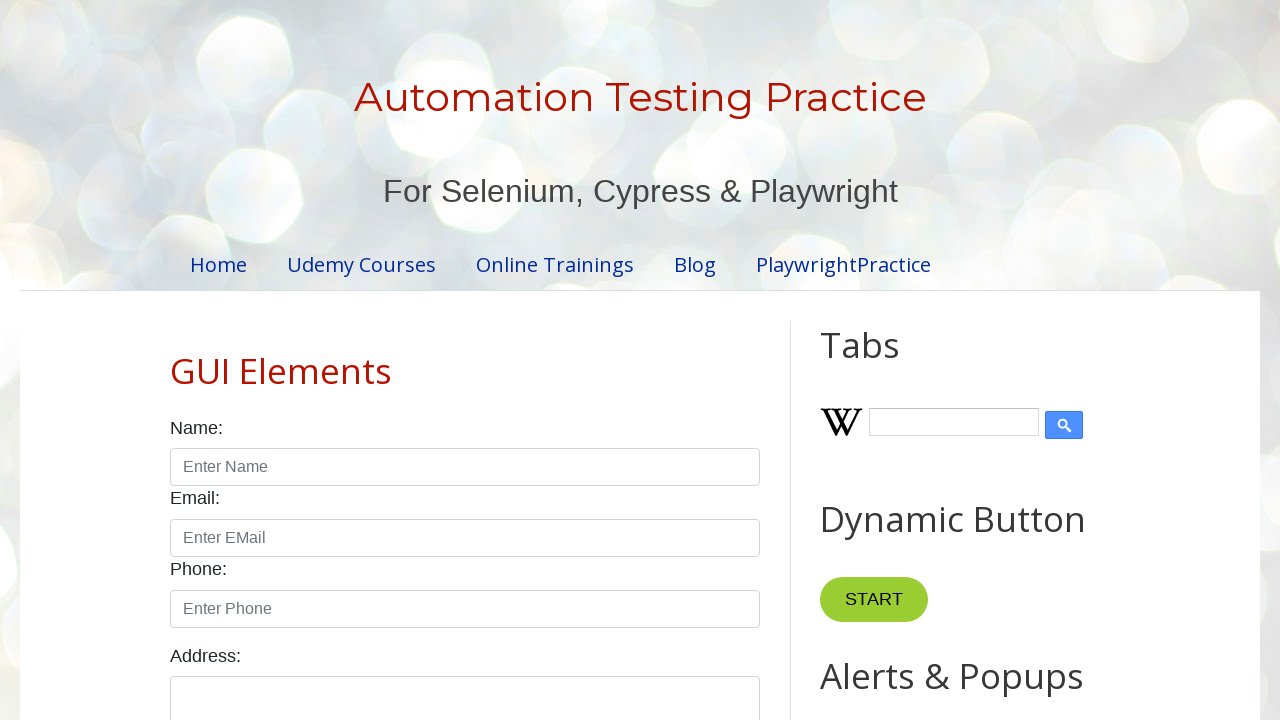

Set page zoom level to 50%
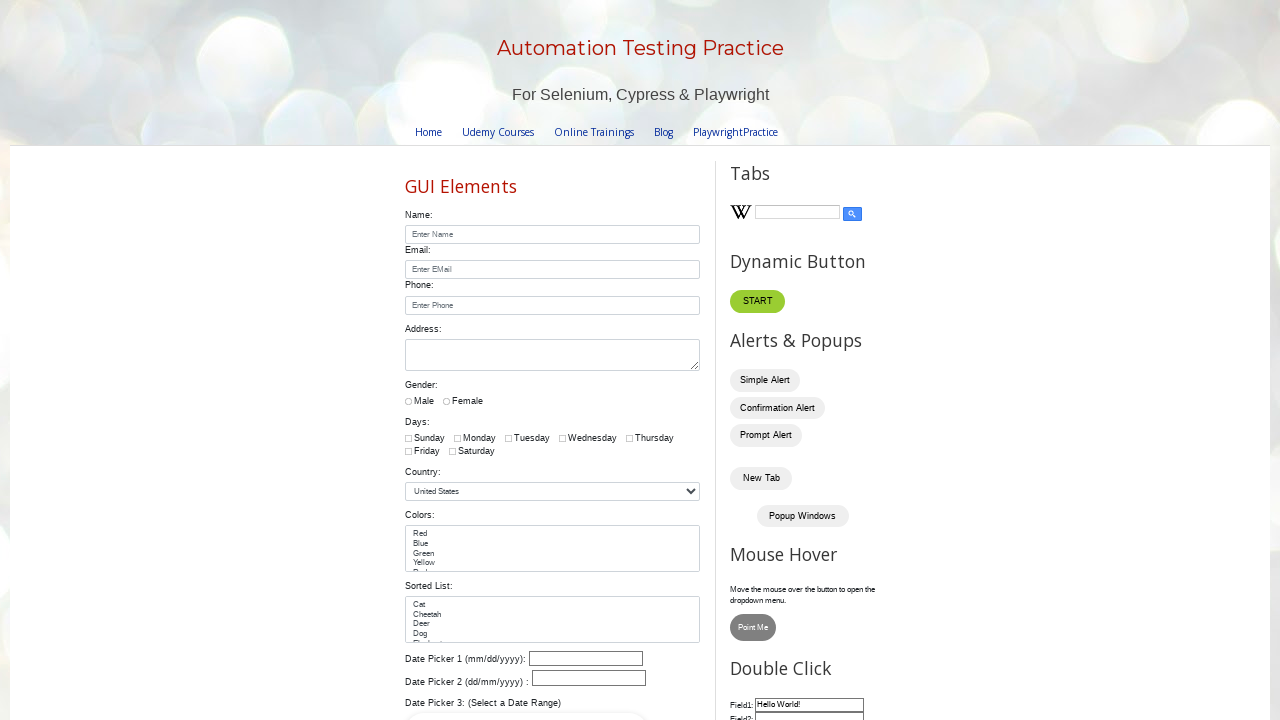

Waited 3 seconds for zoom transition
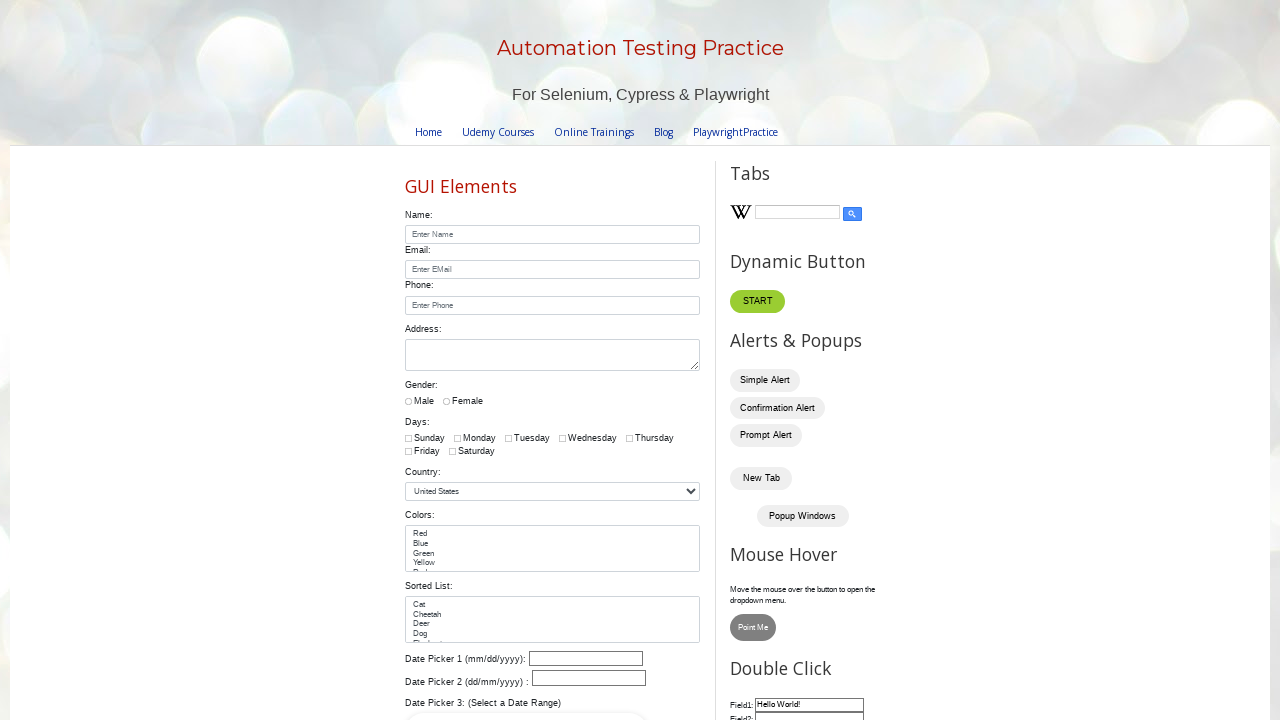

Set page zoom level to 75%
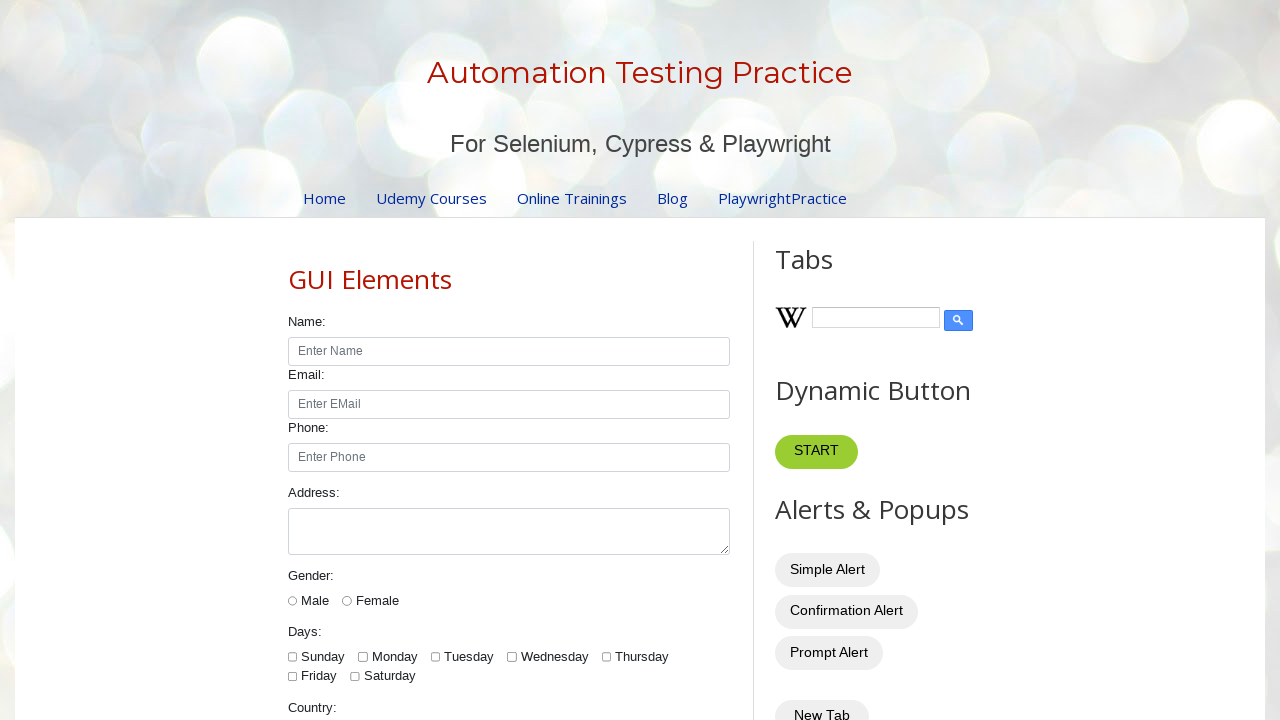

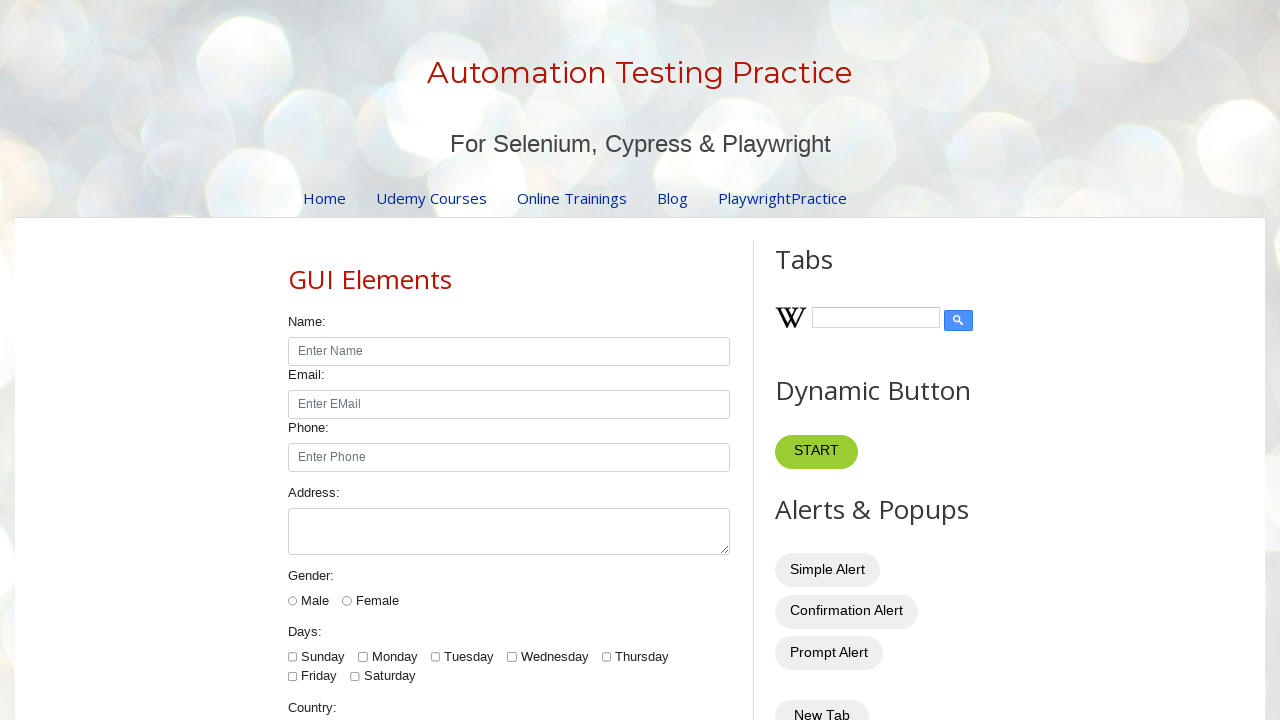